Tests double-click functionality on a button element on the DemoQA buttons page

Starting URL: https://demoqa.com/buttons

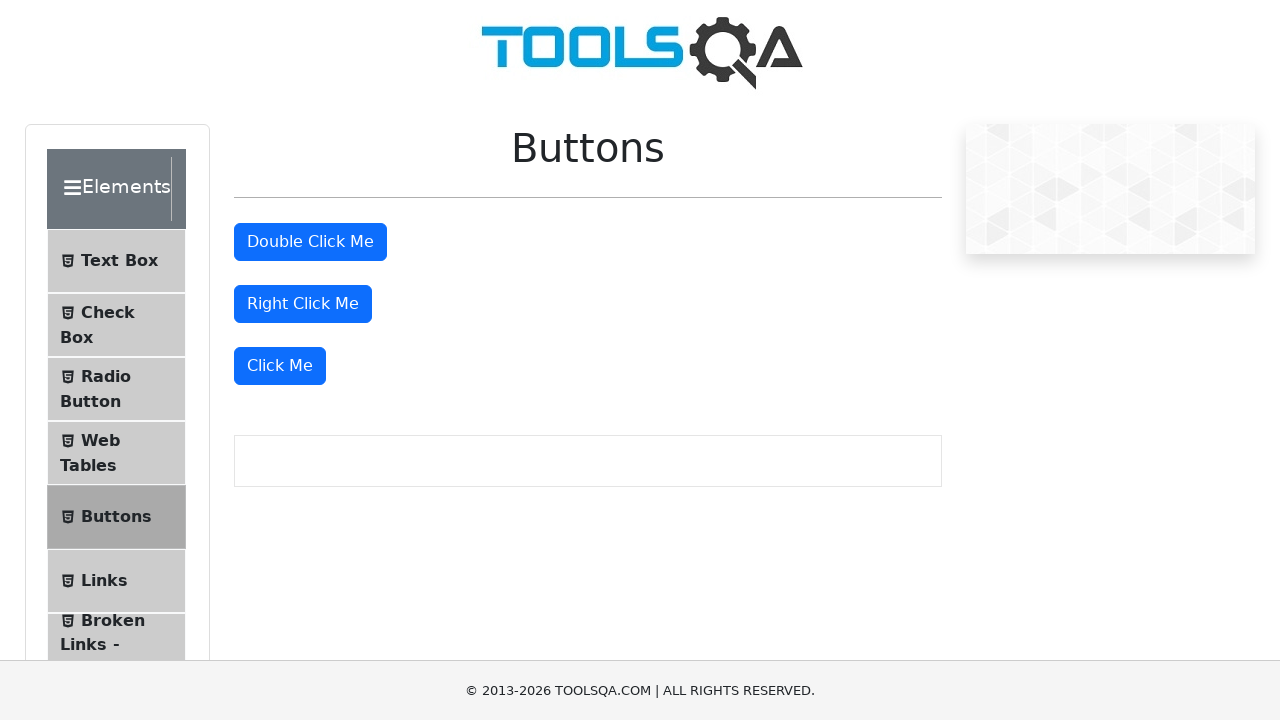

Navigated to DemoQA buttons page
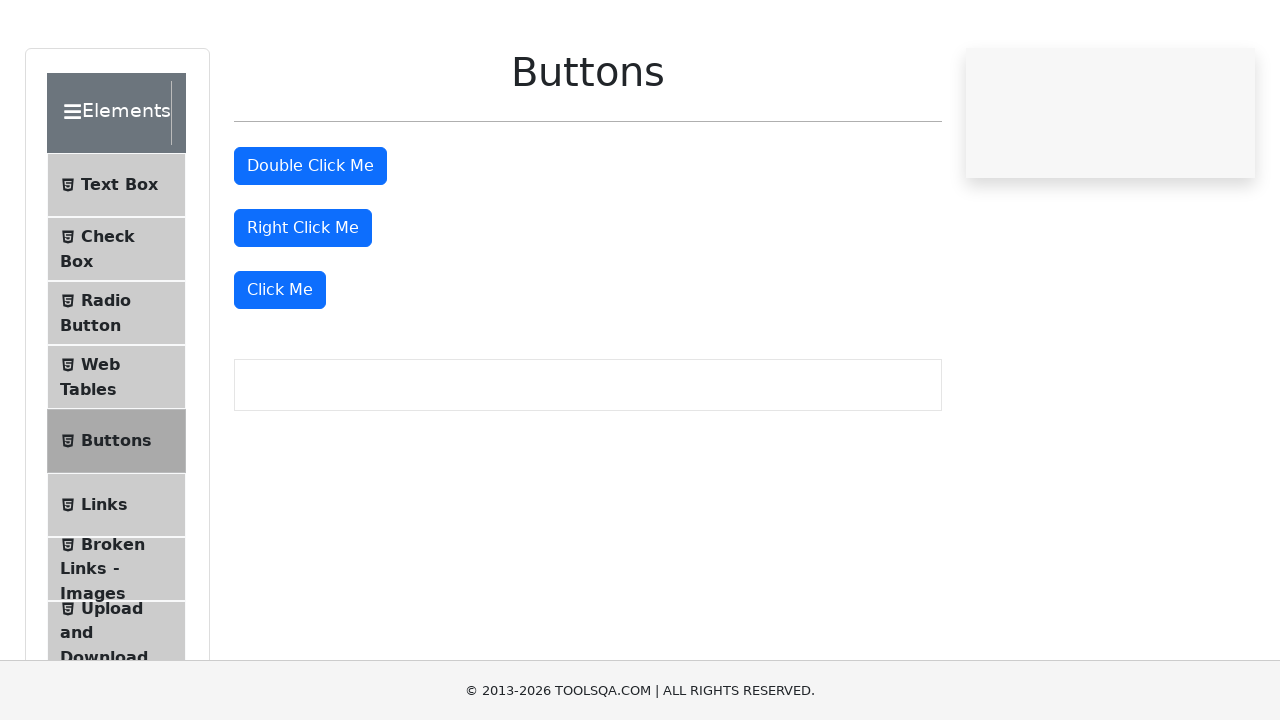

Located the double-click button element
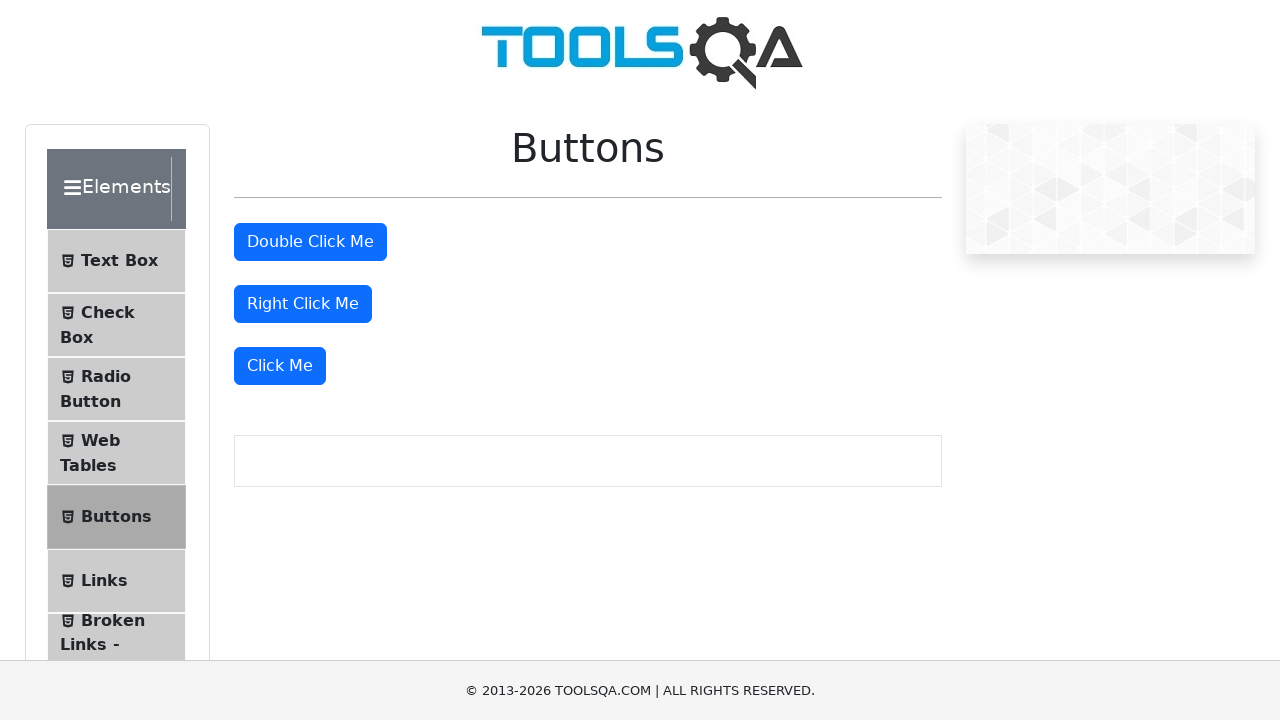

Double-clicked the button element at (310, 242) on button#doubleClickBtn
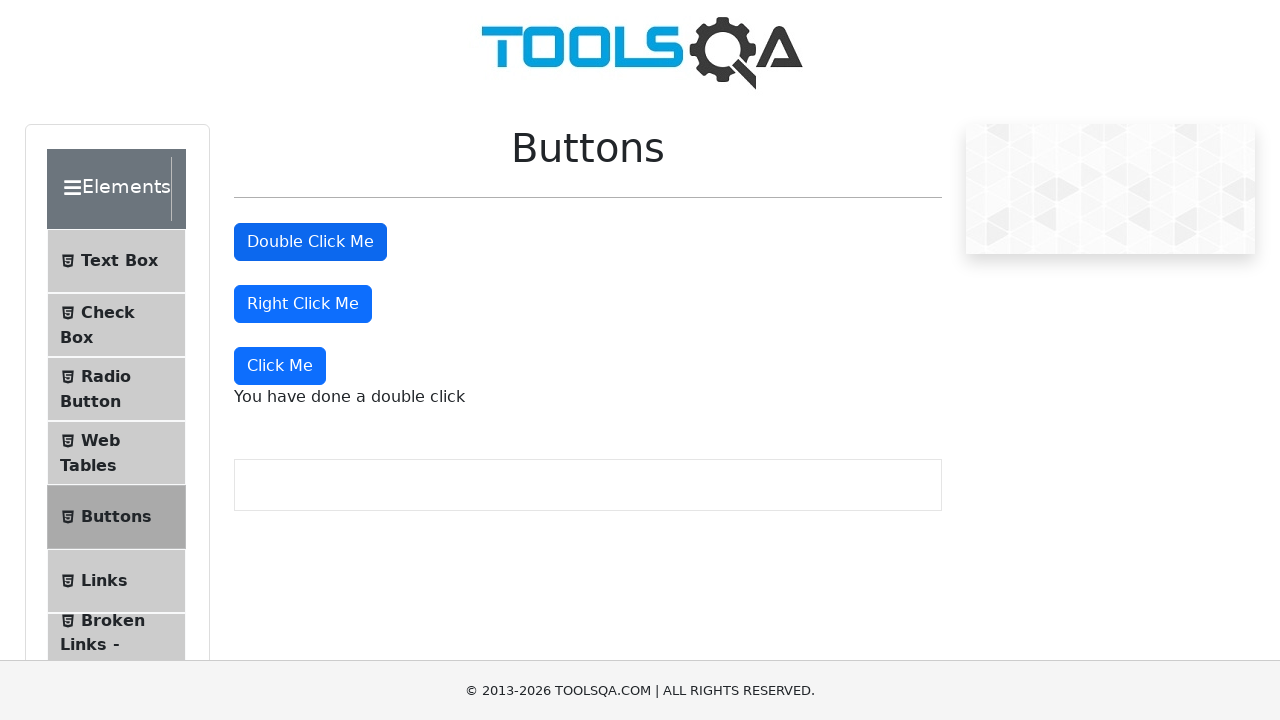

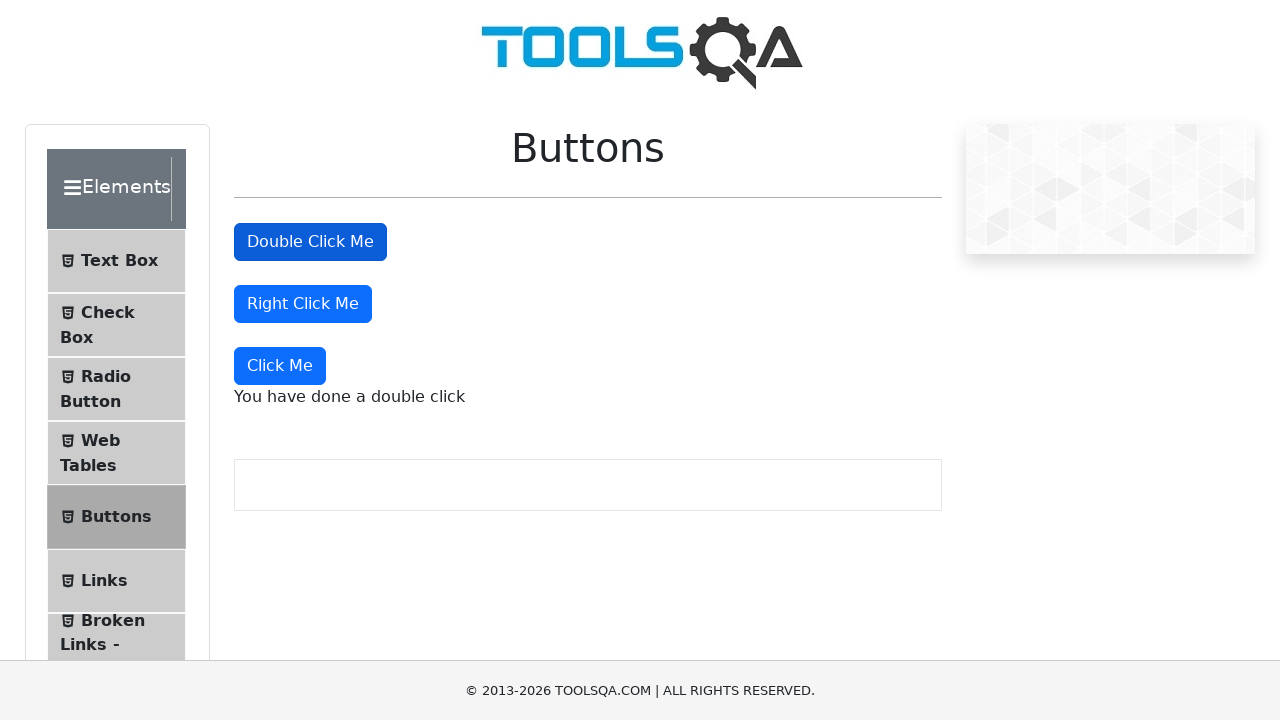